Tests right-click (context click) functionality on a button element to trigger a context menu action

Starting URL: https://demoqa.com/buttons

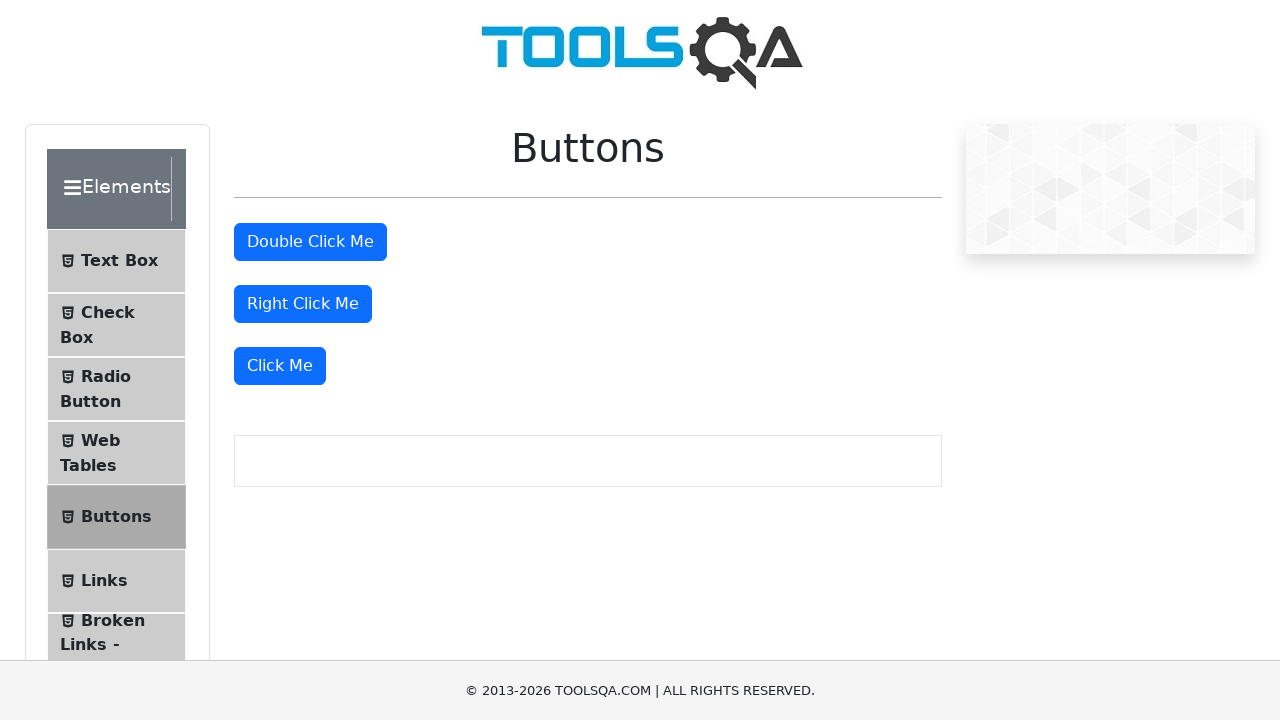

Waited for right-click button to be visible
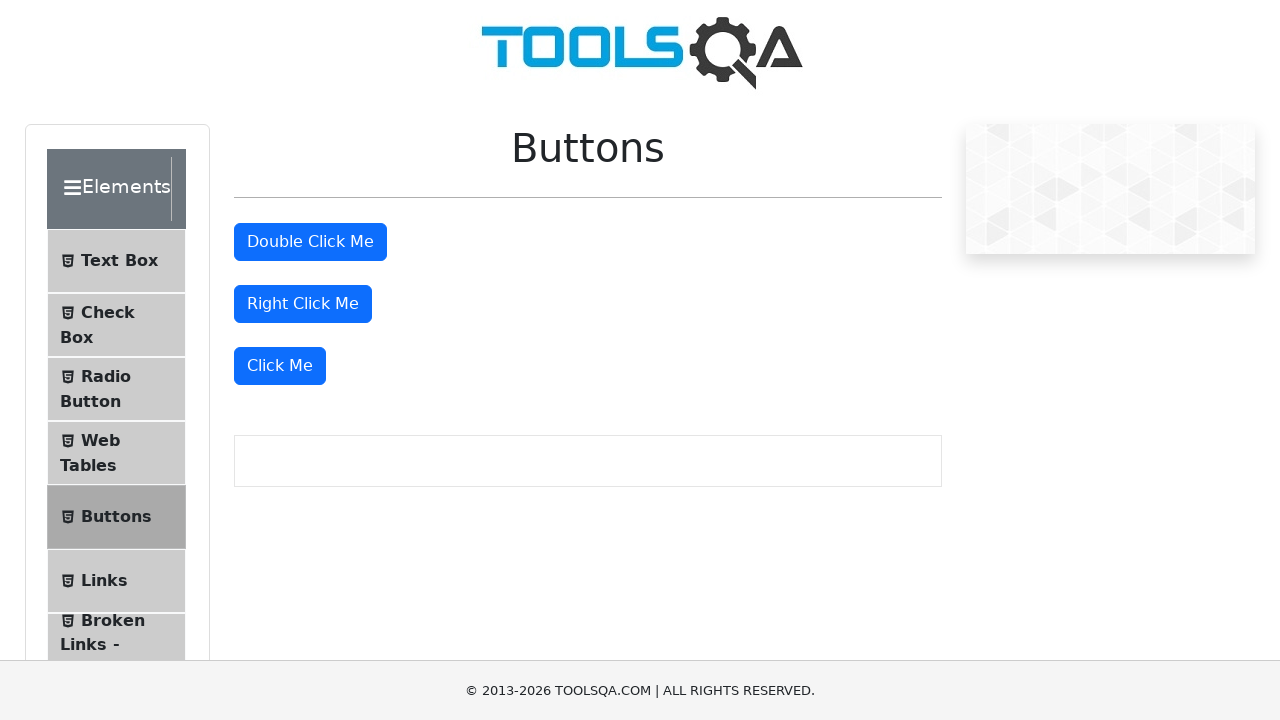

Performed right-click (context click) on the button at (303, 304) on #rightClickBtn
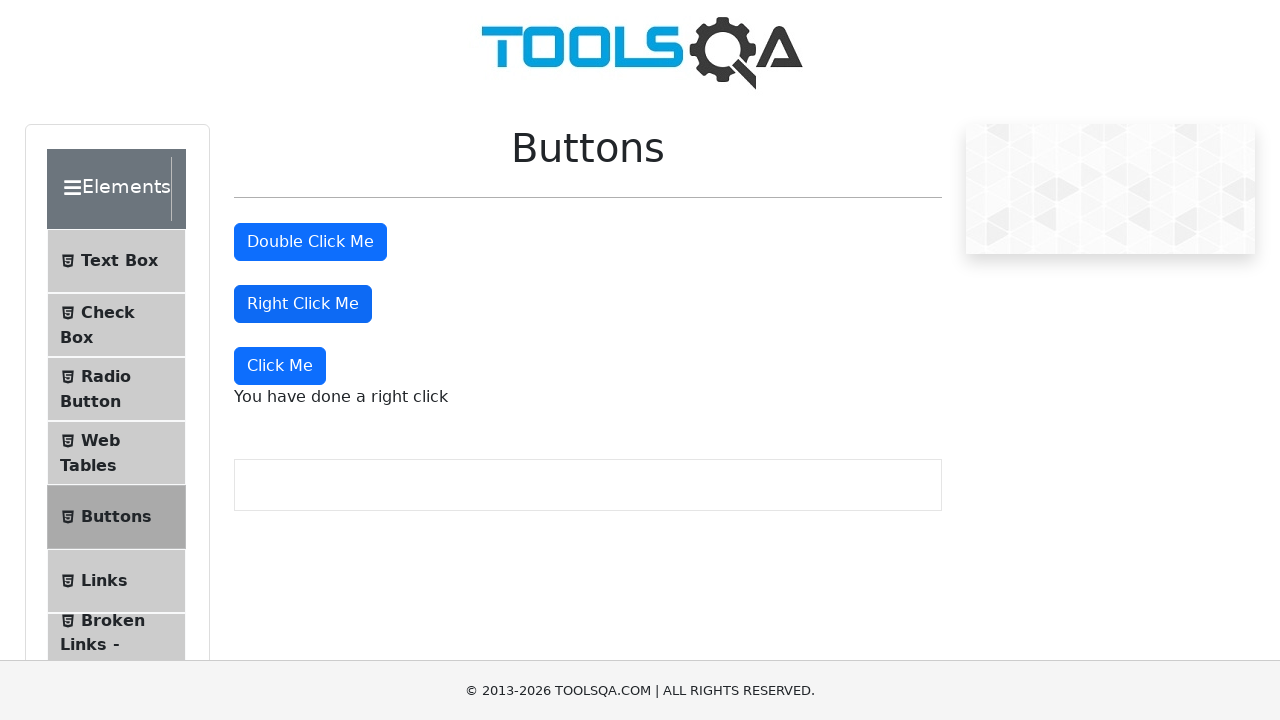

Waited for right-click message to appear, confirming context menu action was triggered
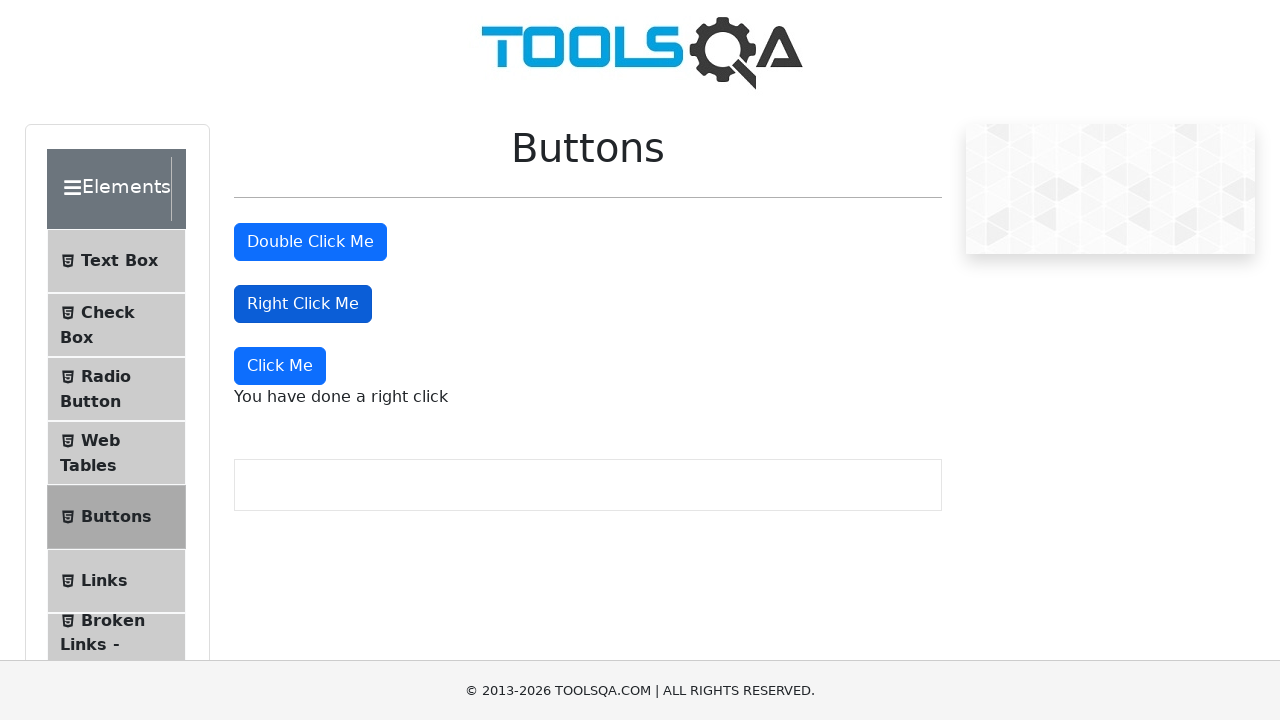

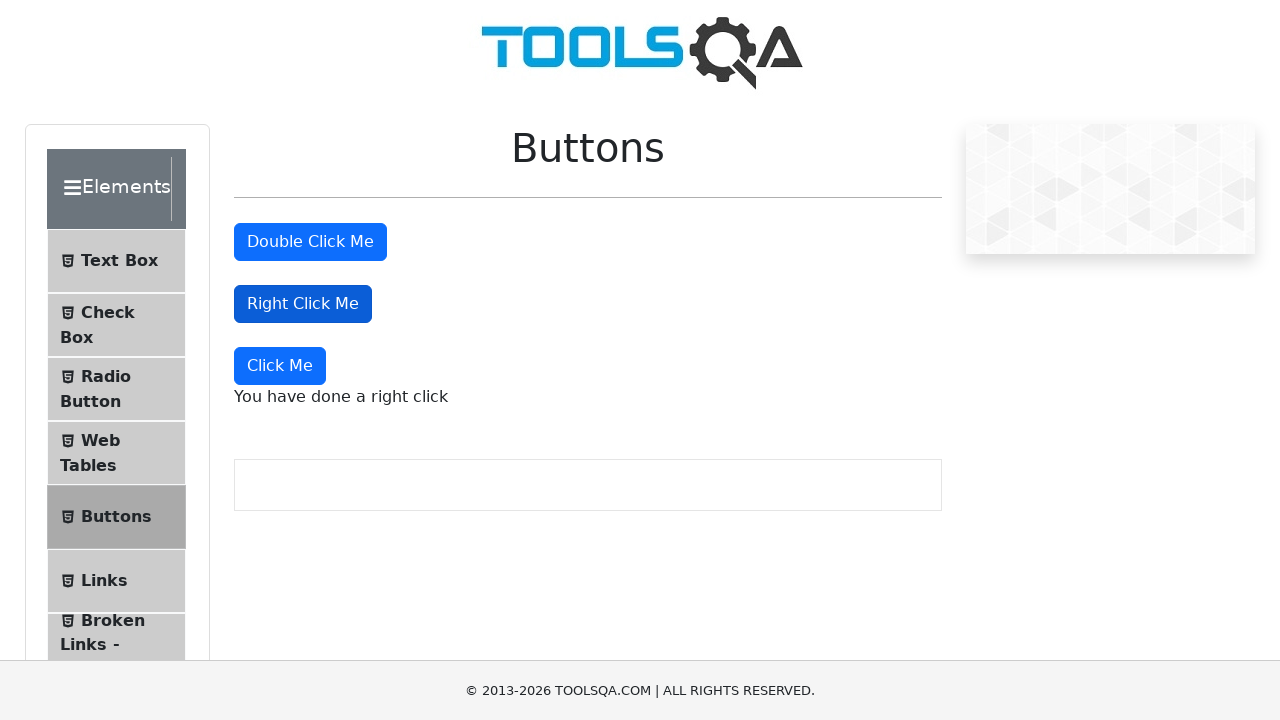